Tests checkbox functionality by clicking to check and uncheck a checkbox, then counts total checkboxes on the page

Starting URL: https://rahulshettyacademy.com/AutomationPractice/

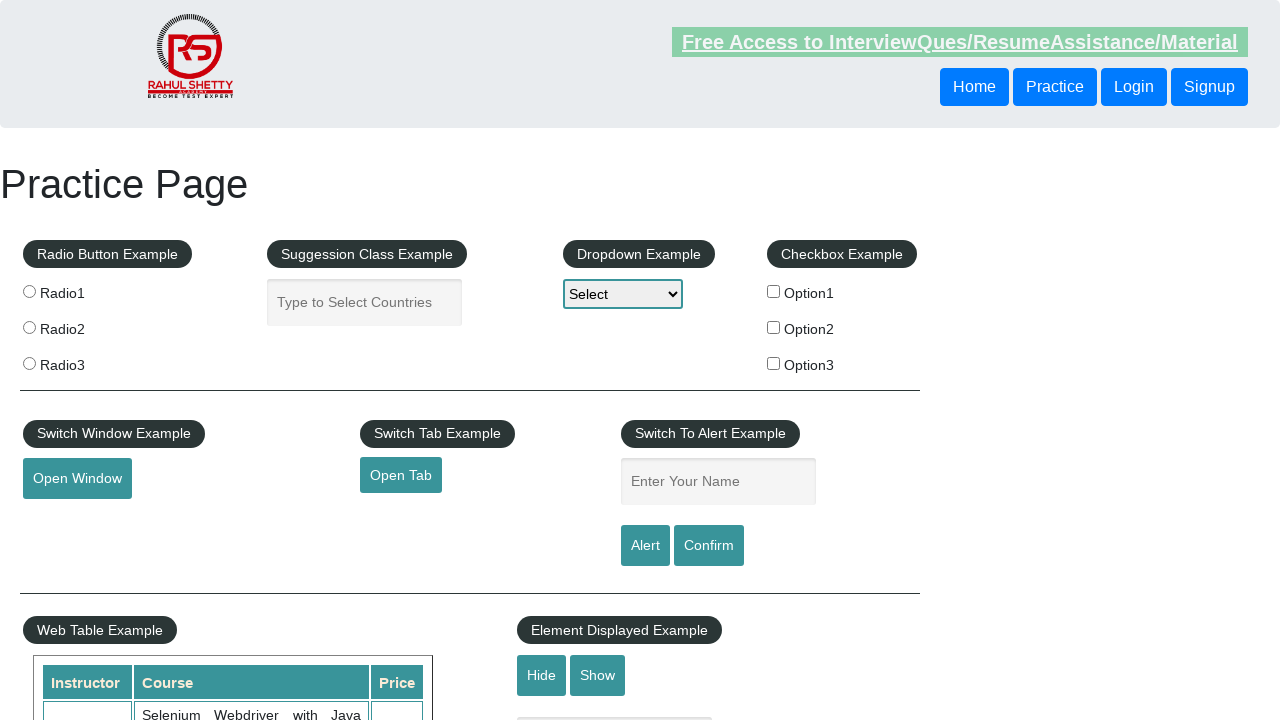

Clicked checkbox option 1 to check it at (774, 291) on #checkBoxOption1
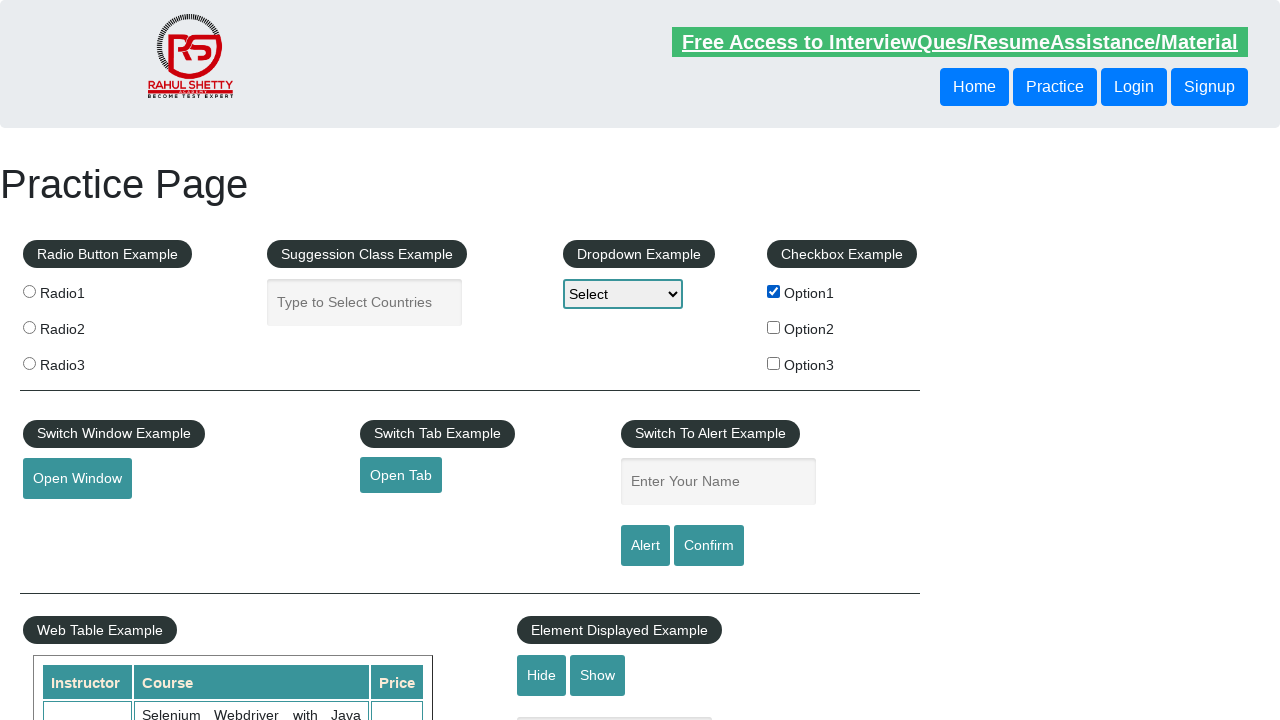

Verified checkbox option 1 is checked
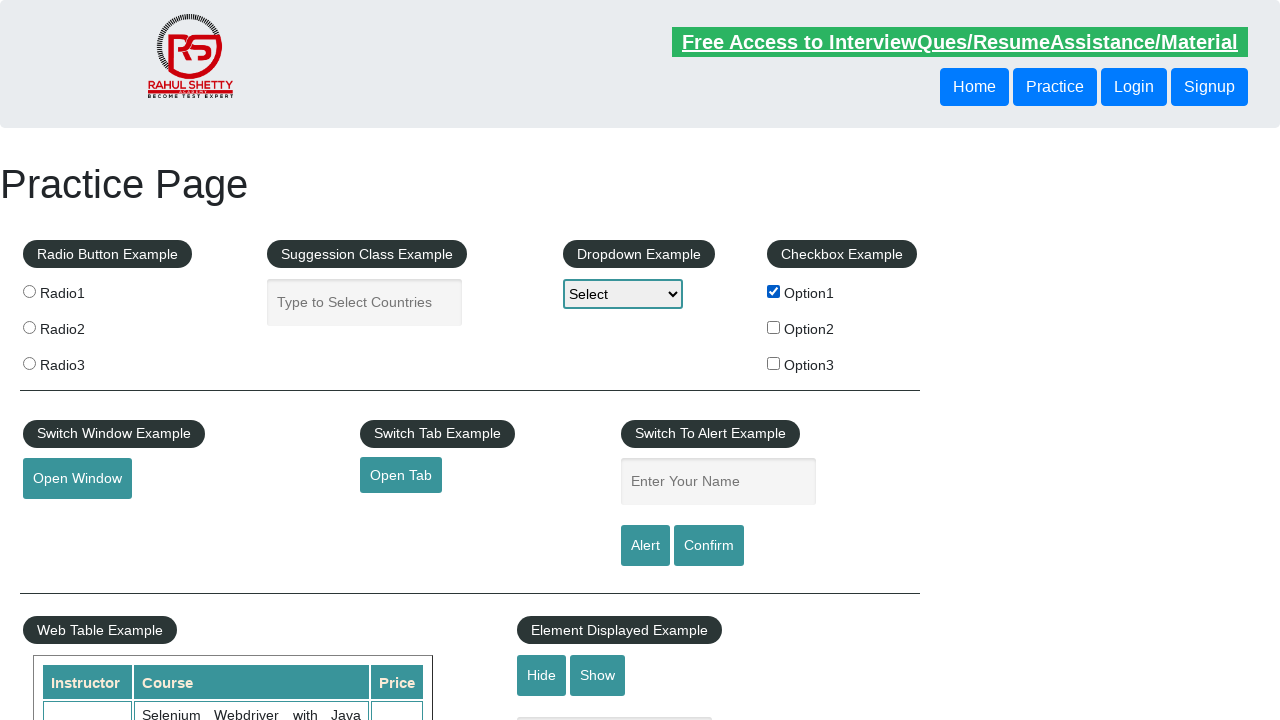

Clicked checkbox option 1 again to uncheck it at (774, 291) on #checkBoxOption1
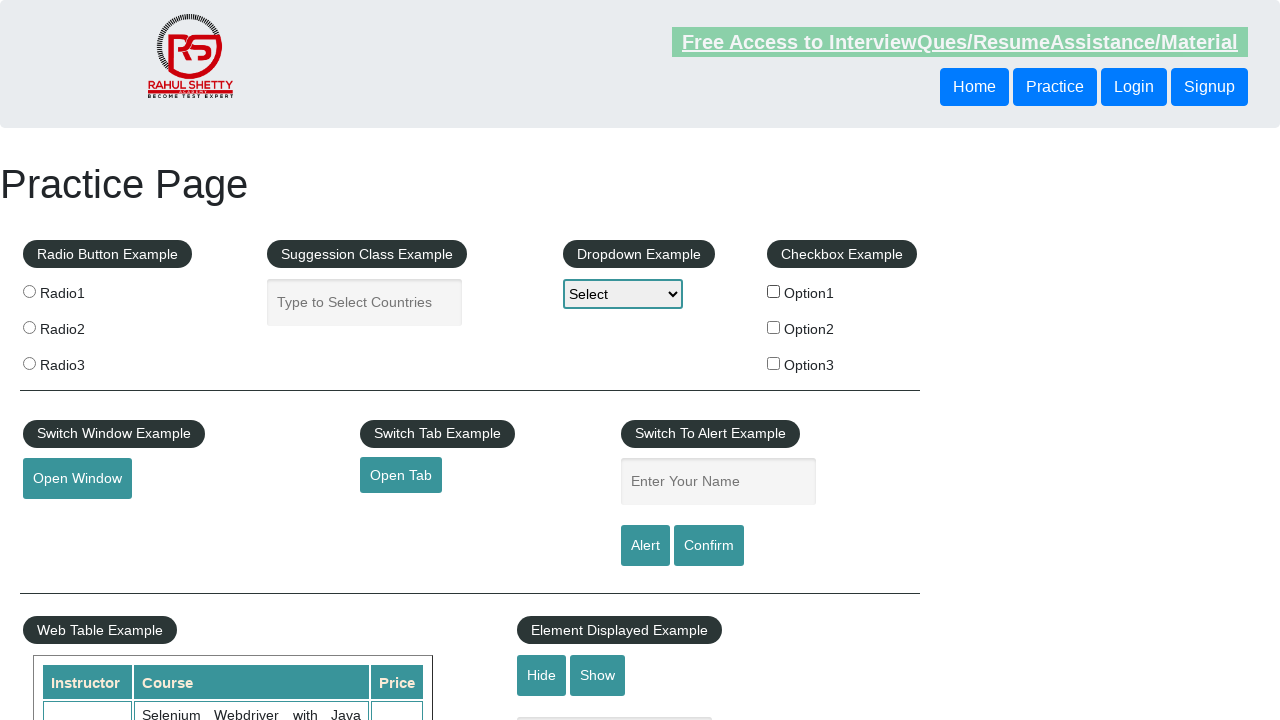

Verified checkbox option 1 is unchecked
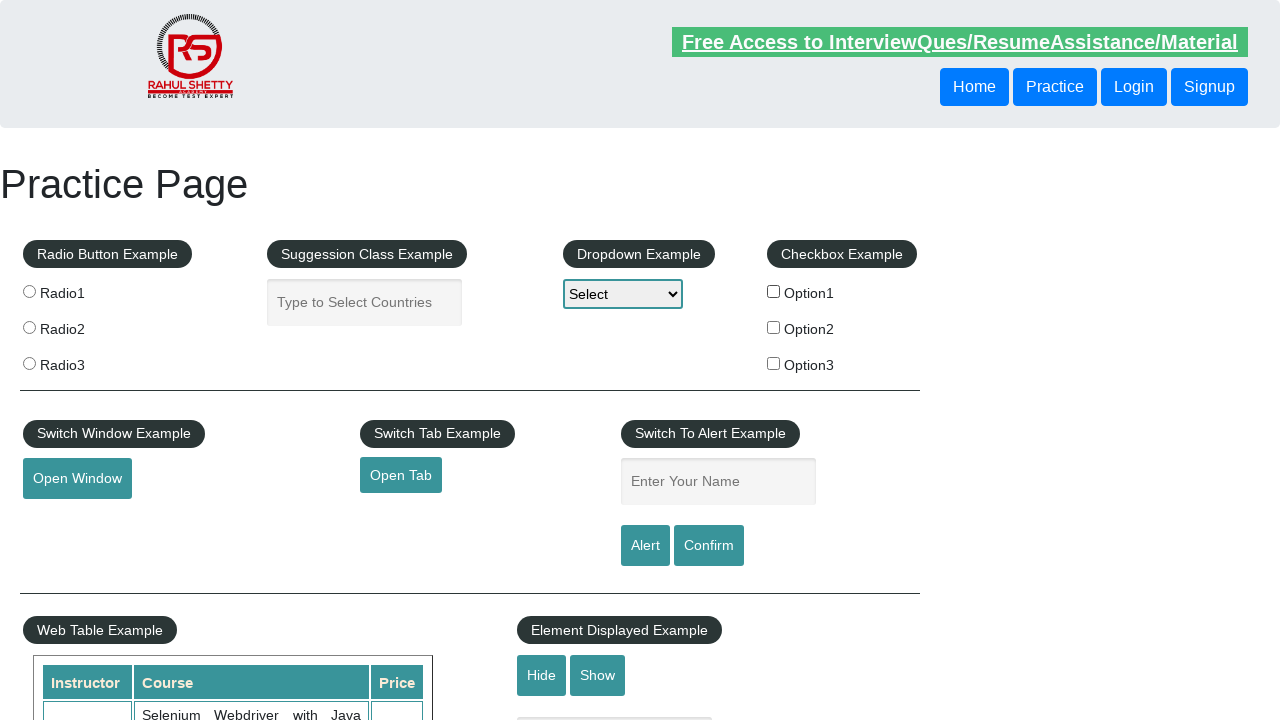

Counted total checkboxes on page: 3
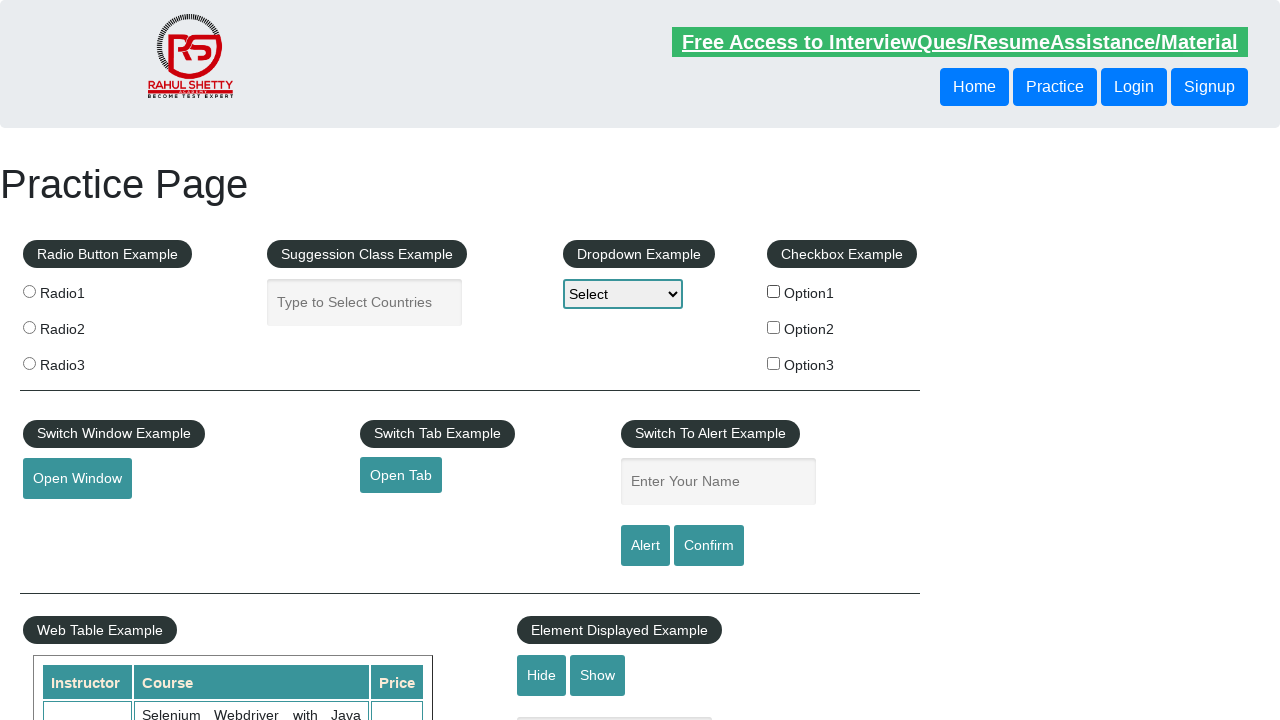

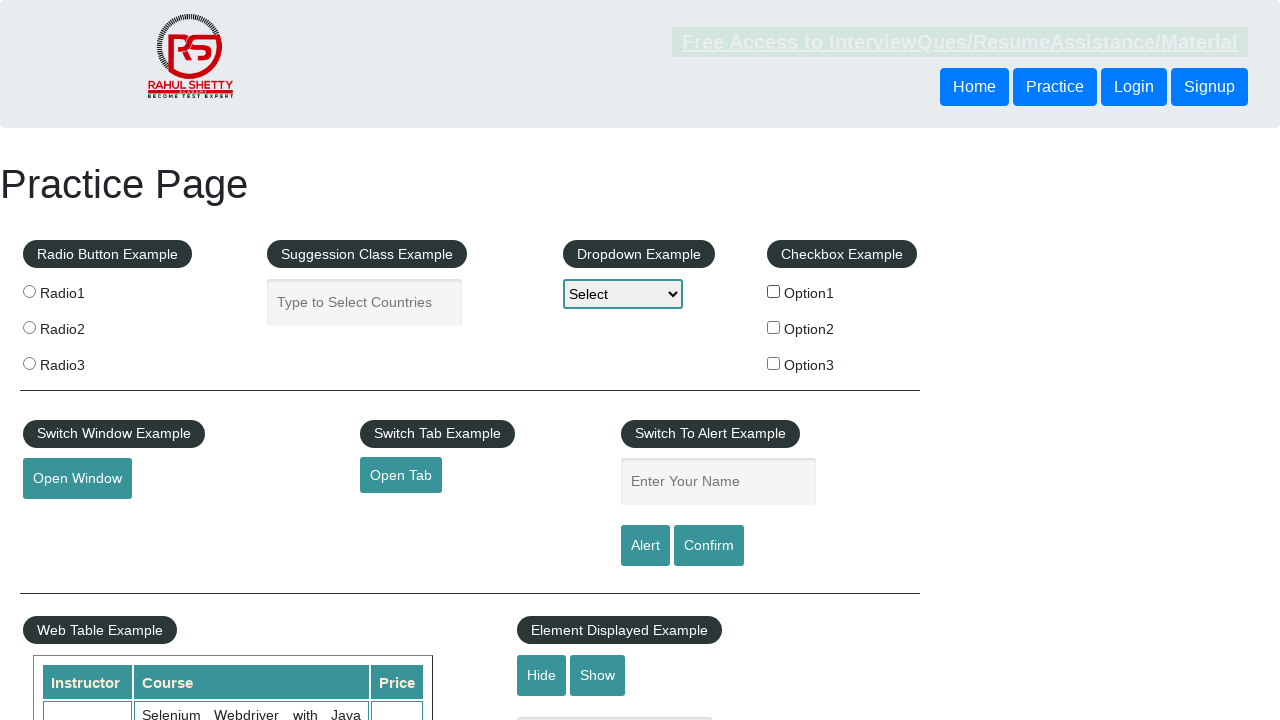